Navigates to nopCommerce demo site and verifies that navigation links are present on the page

Starting URL: https://demo.nopcommerce.com/

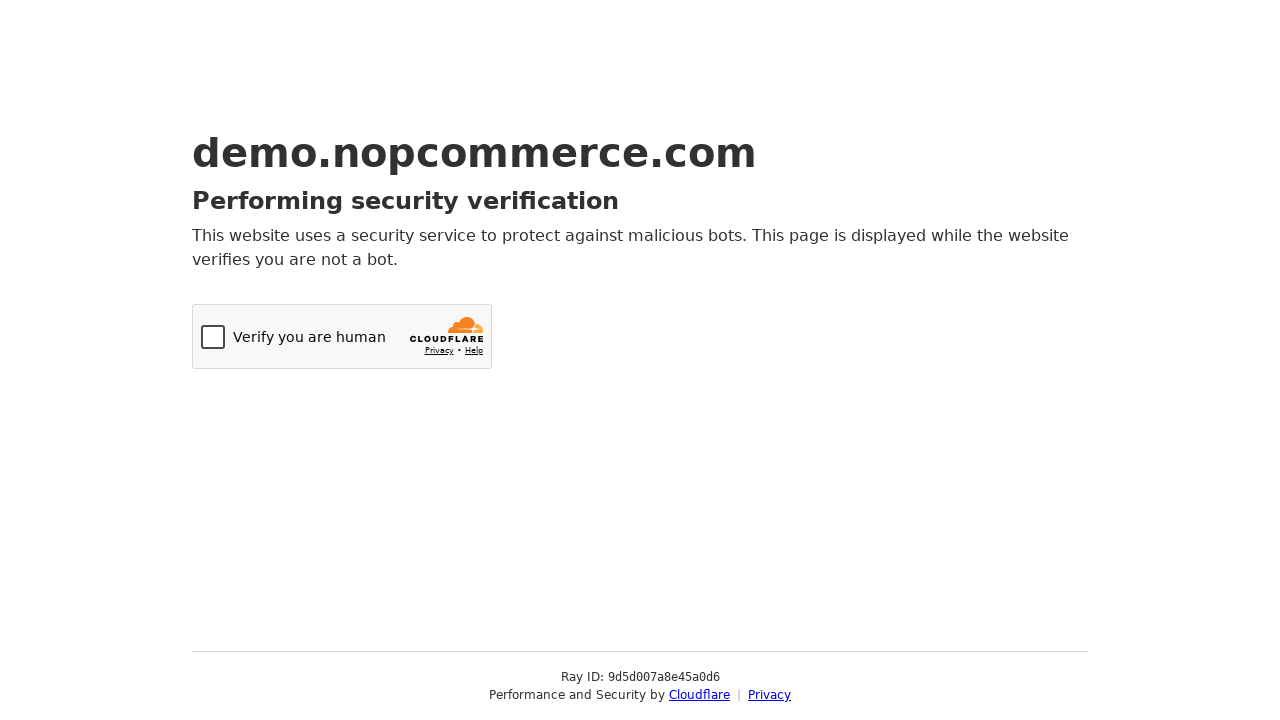

Navigated to nopCommerce demo site
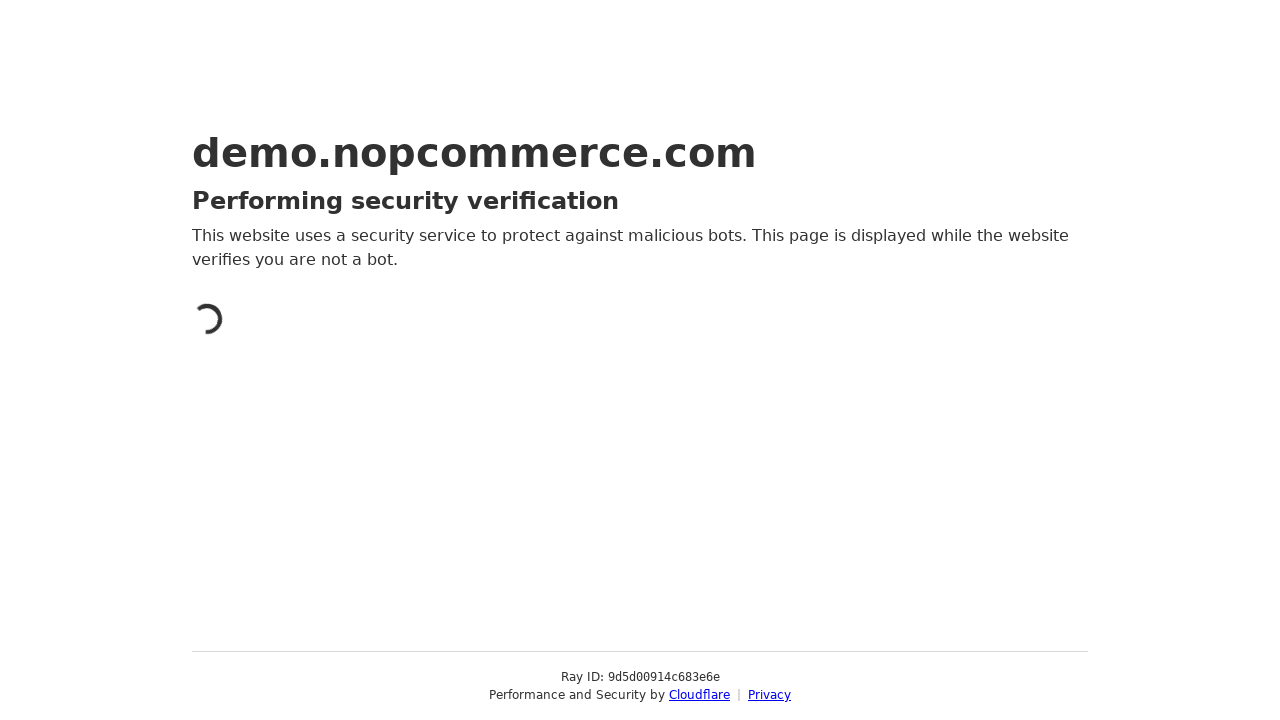

Navigation links are present on the page
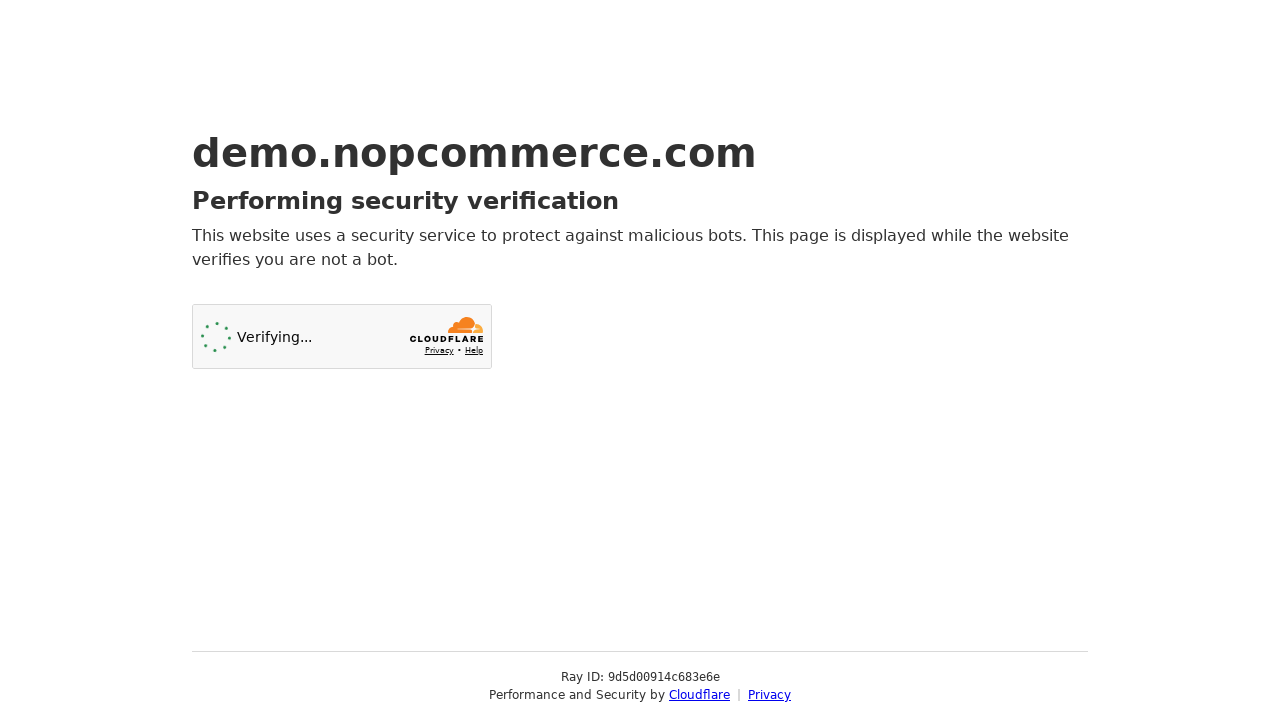

Located all anchor elements on the page
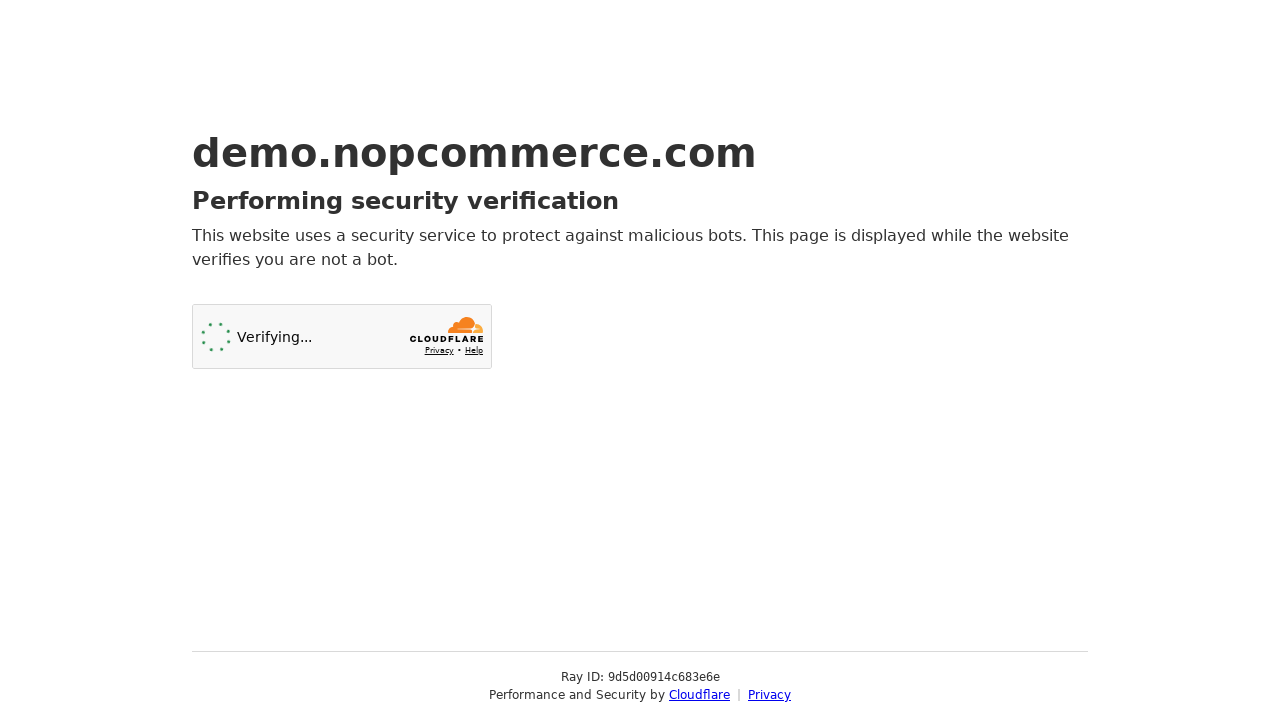

First navigation link is visible
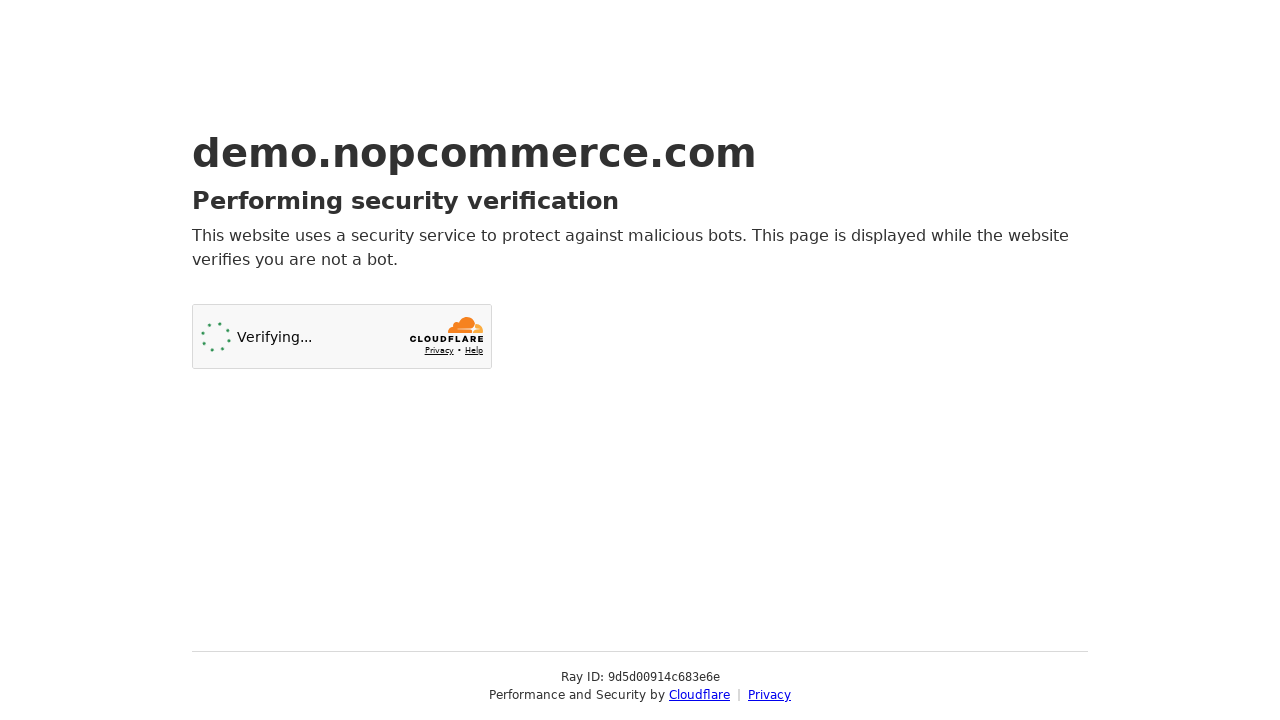

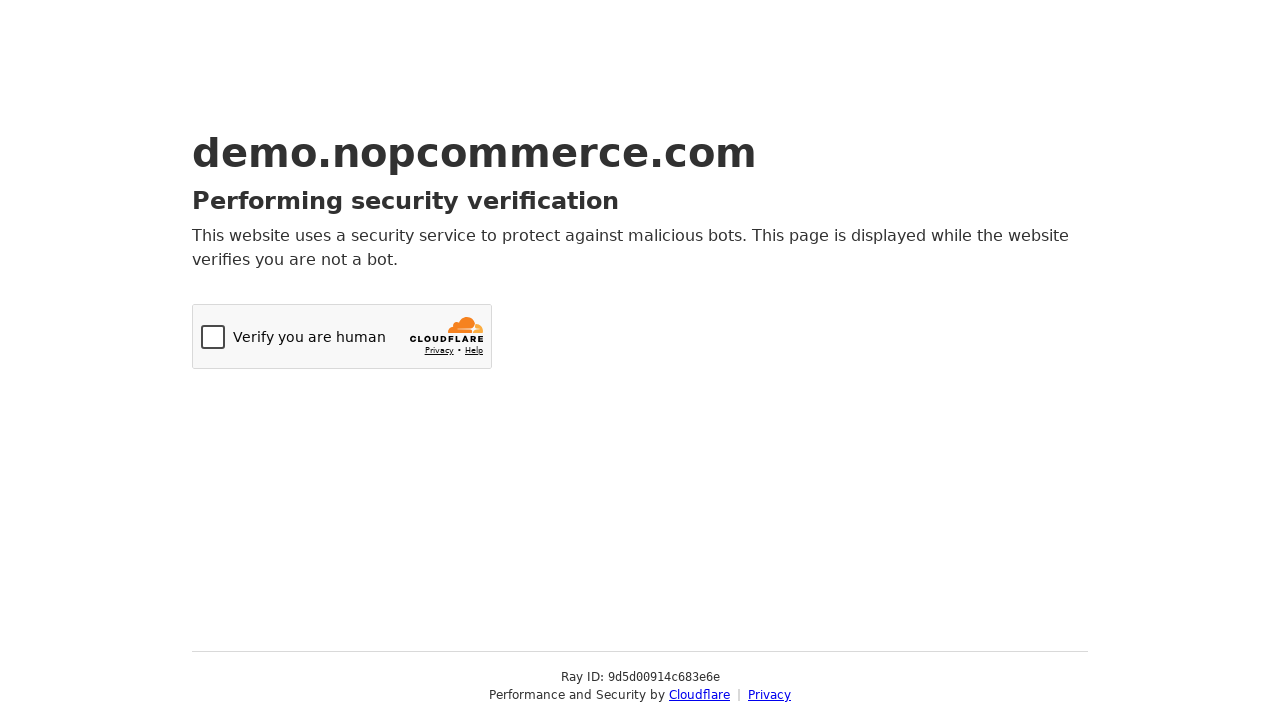